Tests radio button functionality on a demo QA site by clicking different radio button options (Yes, Impressive, No) and retrieving their label text

Starting URL: https://demoqa.com/radio-button

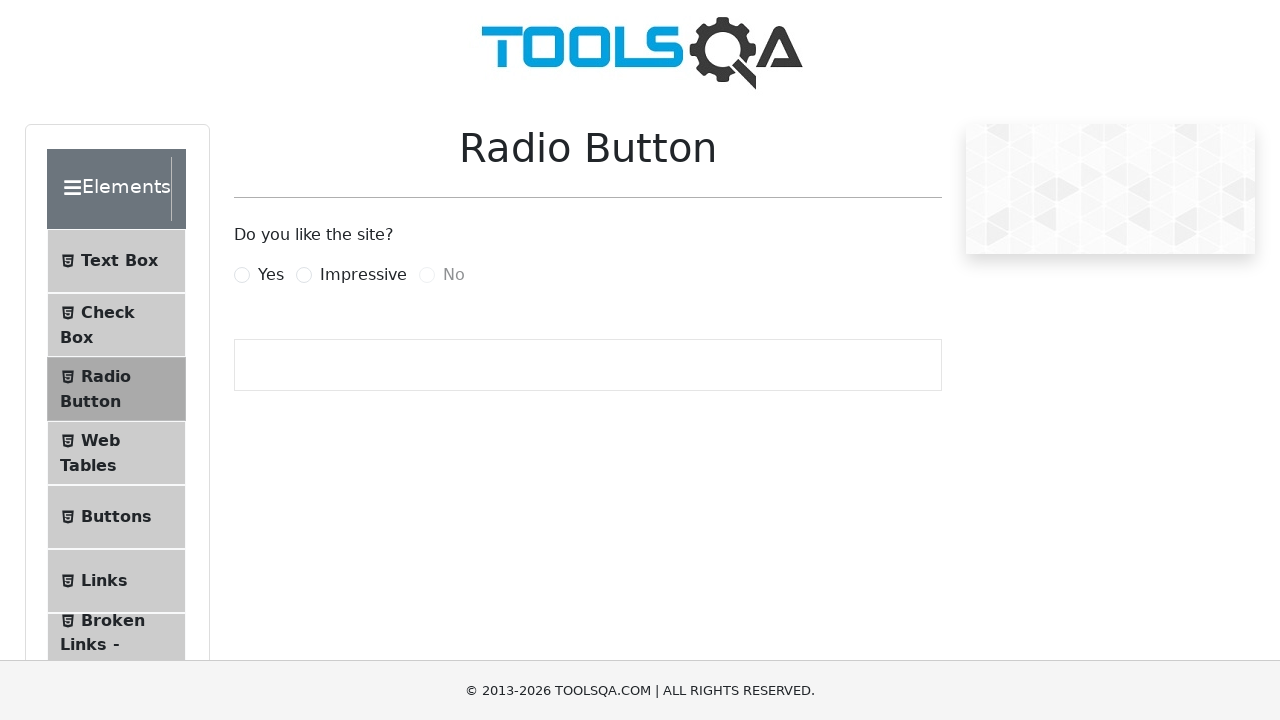

Clicked 'Yes' radio button label at (271, 275) on label[for='yesRadio']
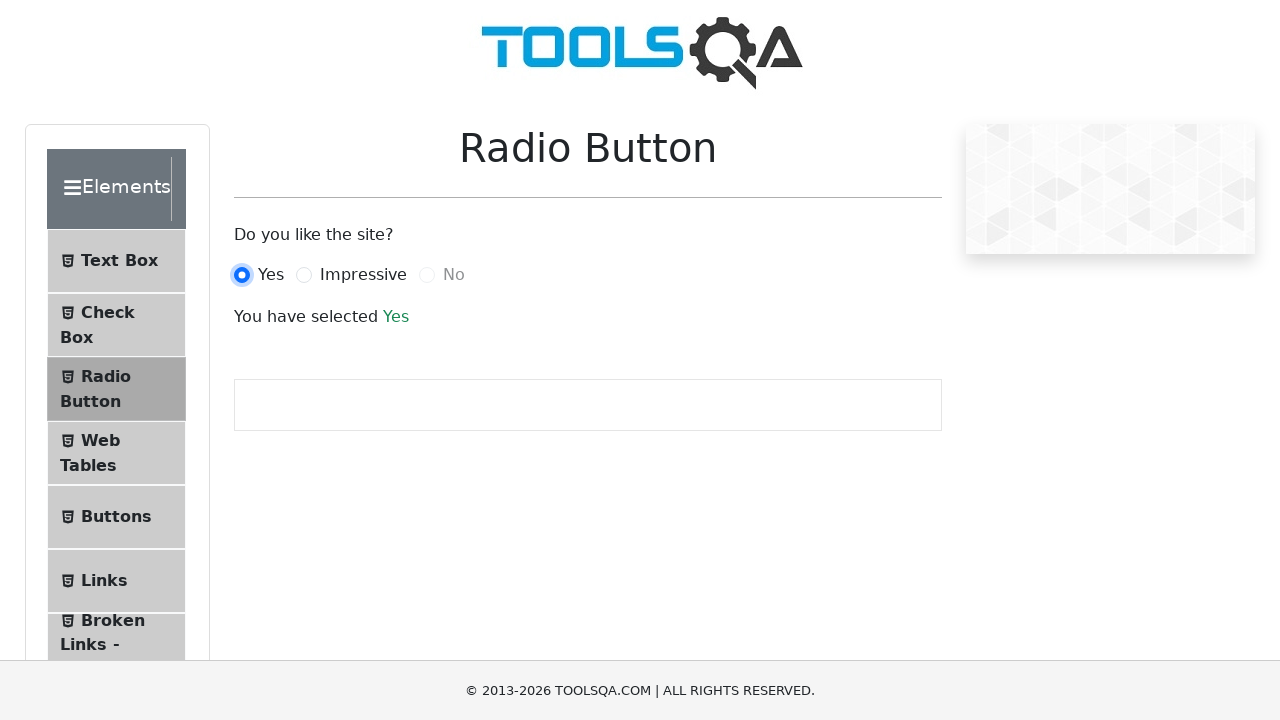

Verified 'Yes' radio button selection reflected with success message
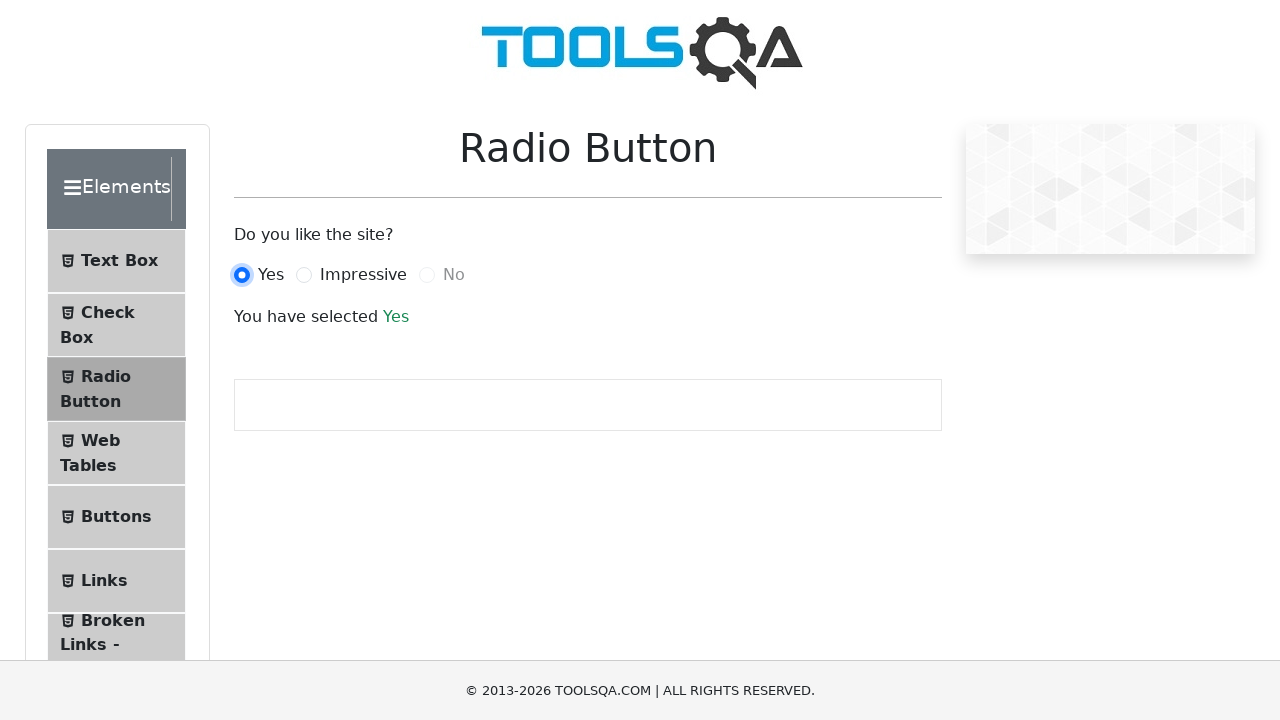

Clicked 'Impressive' radio button label at (363, 275) on label[for='impressiveRadio']
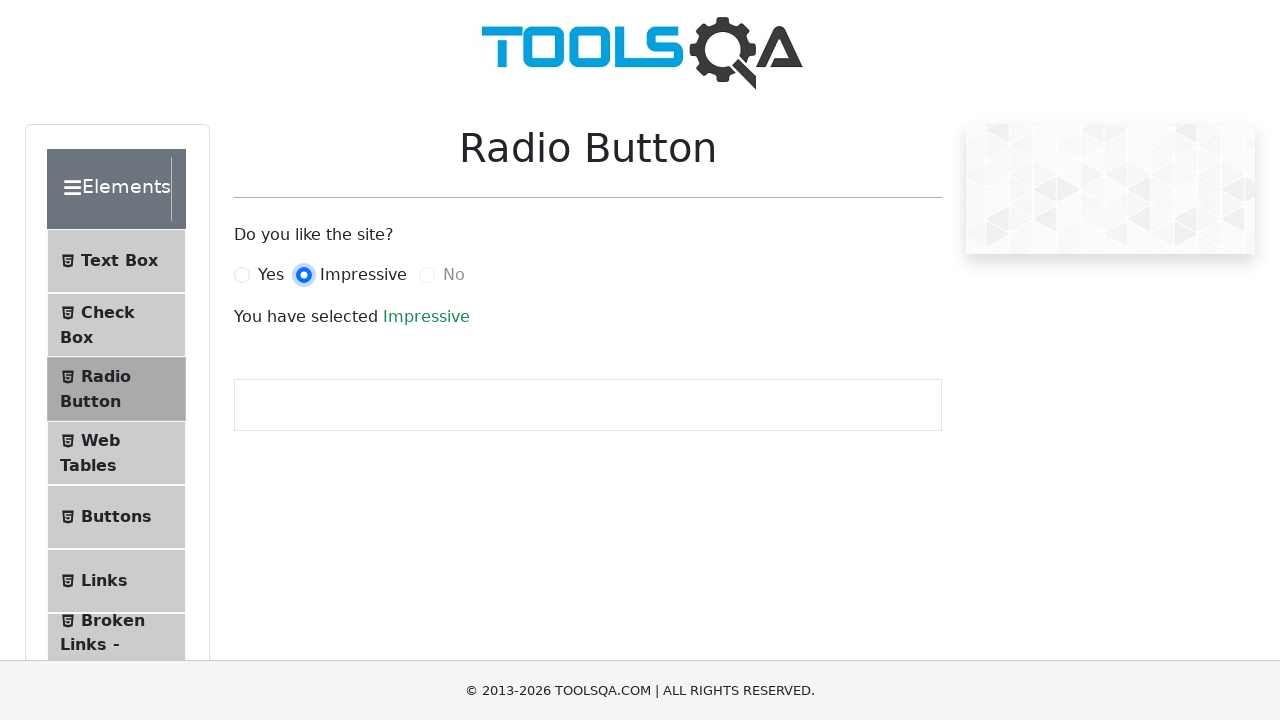

Verified 'Impressive' radio button selection reflected with success message
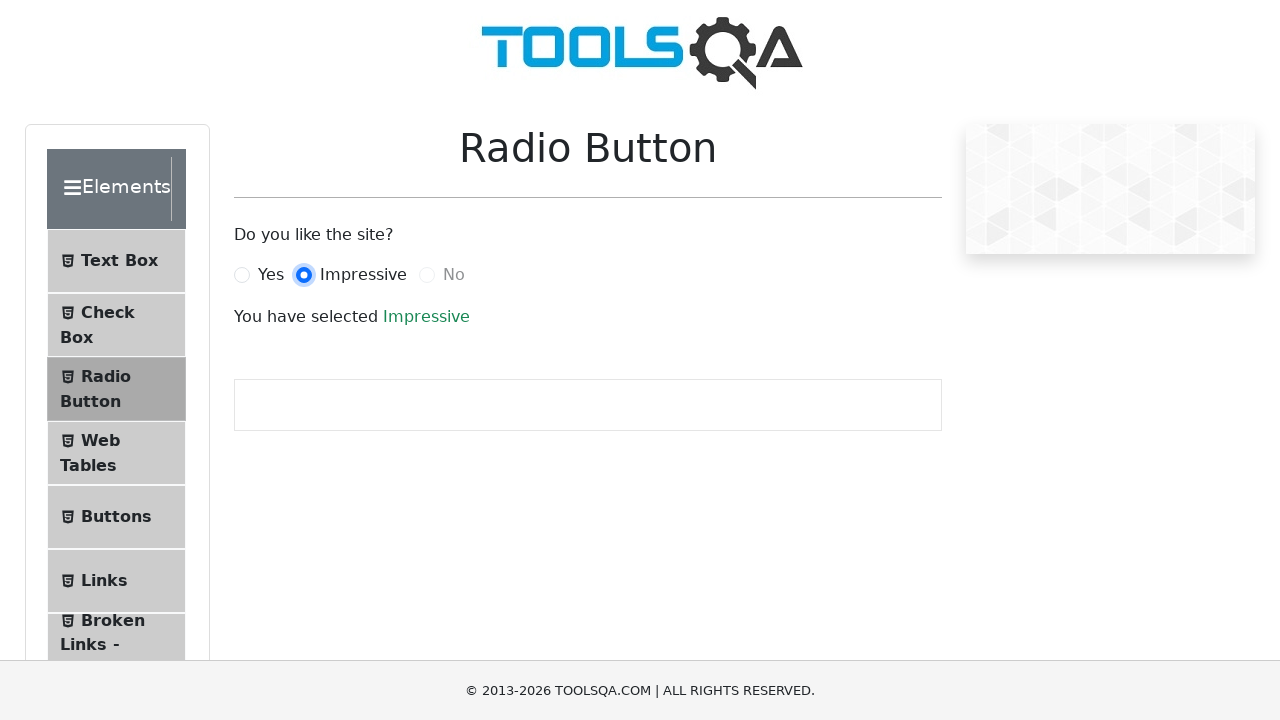

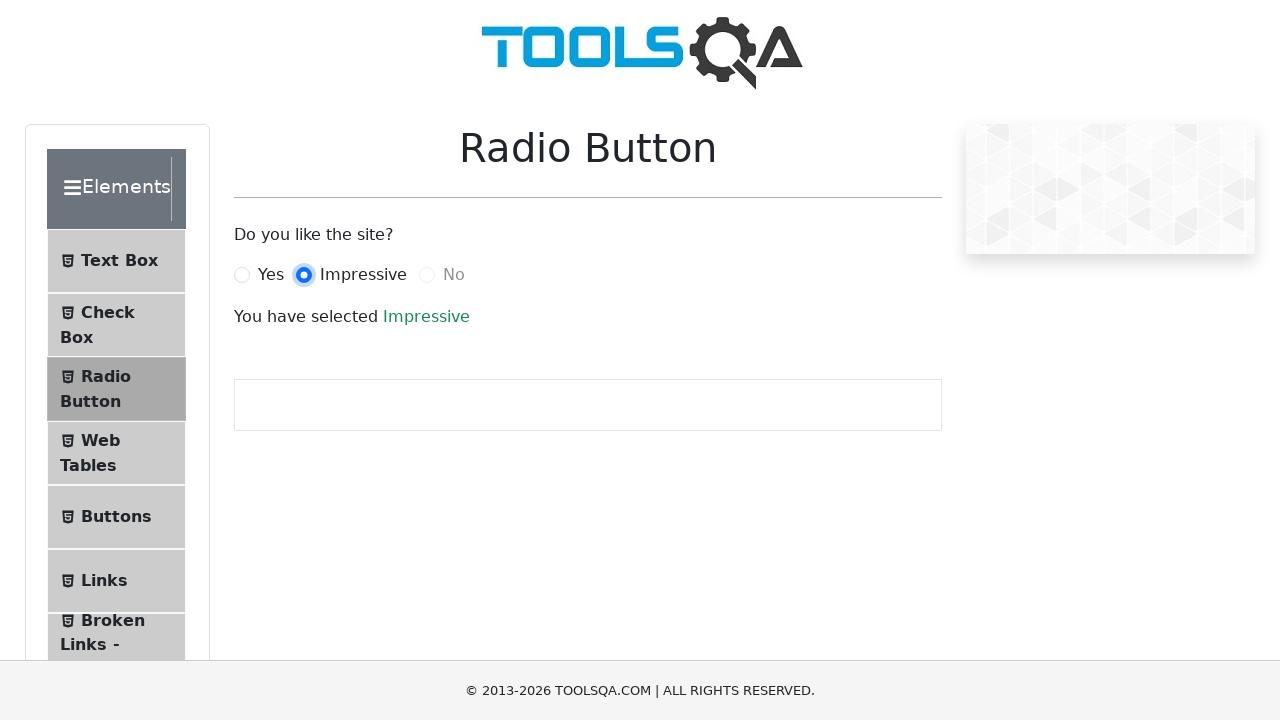